Tests the dealer location search functionality by selecting a country from dropdown, entering a city, and submitting the search form

Starting URL: https://rode.com/en/support/where-to-buy

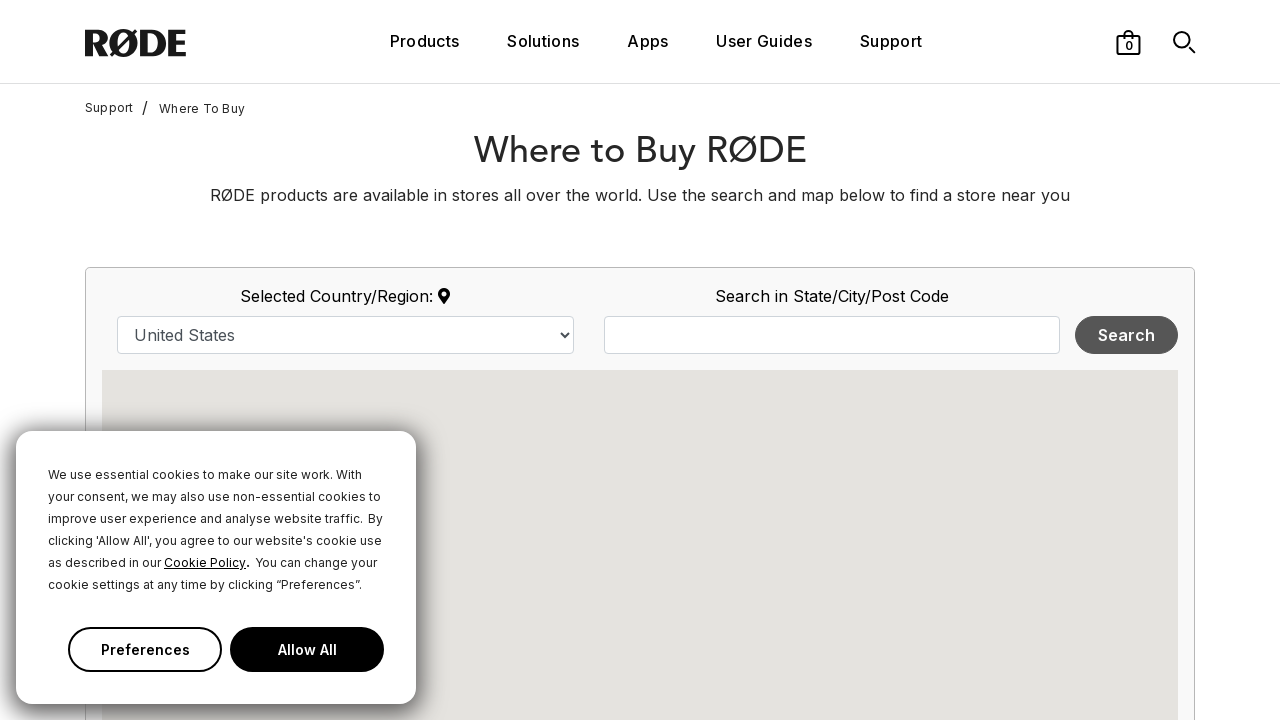

Selected 'Vietnam' from country dropdown on select#country
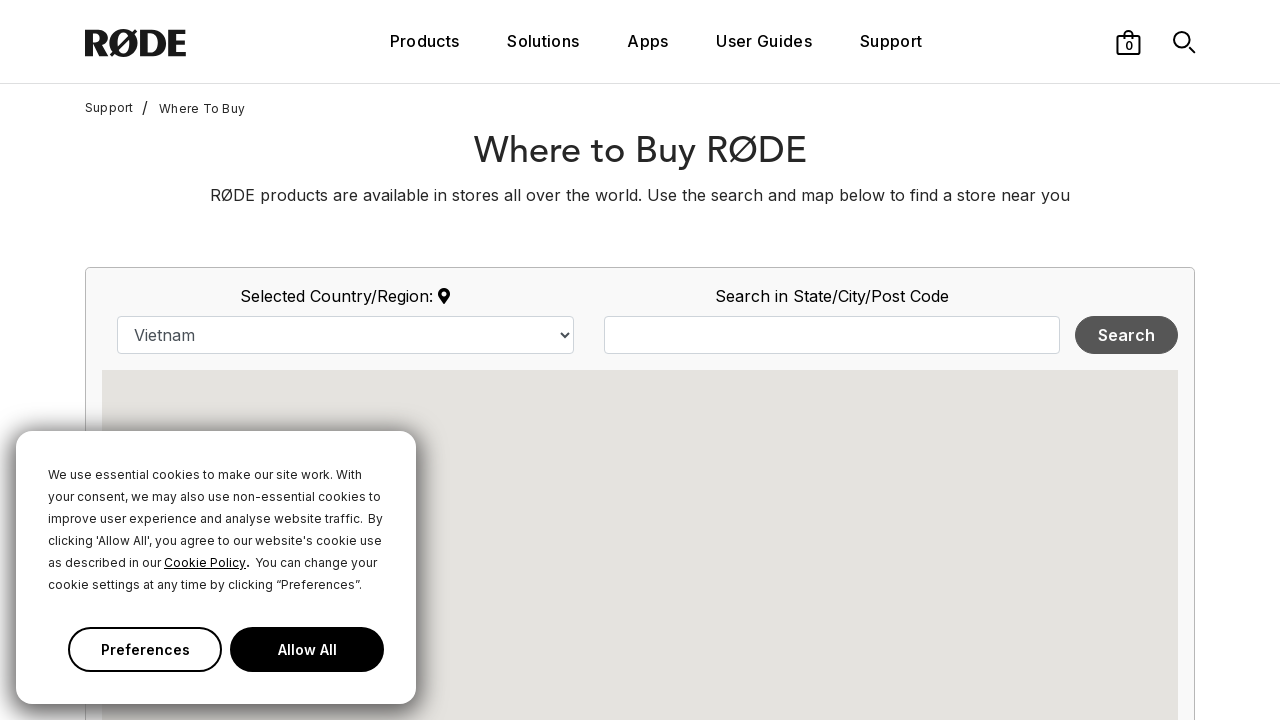

Entered 'Da Nang' in city search field on input#map_search_query
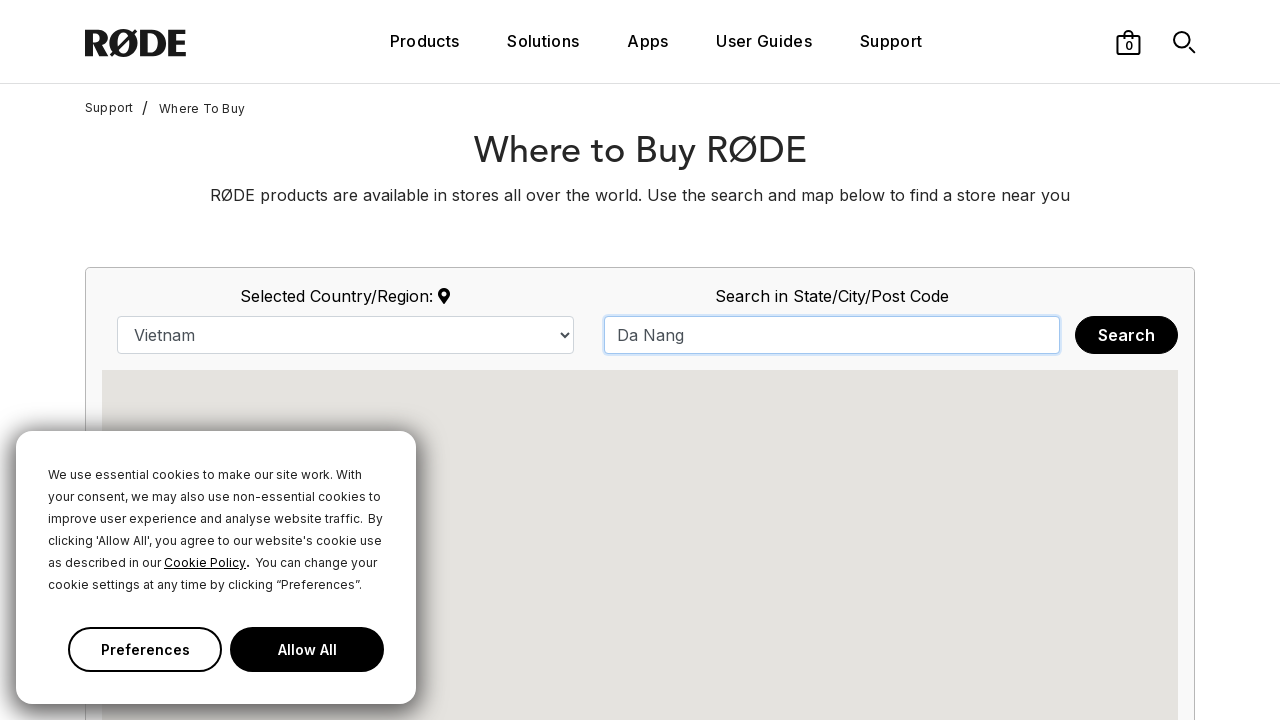

Clicked Search button to submit dealer location query at (1126, 335) on button:text('Search')
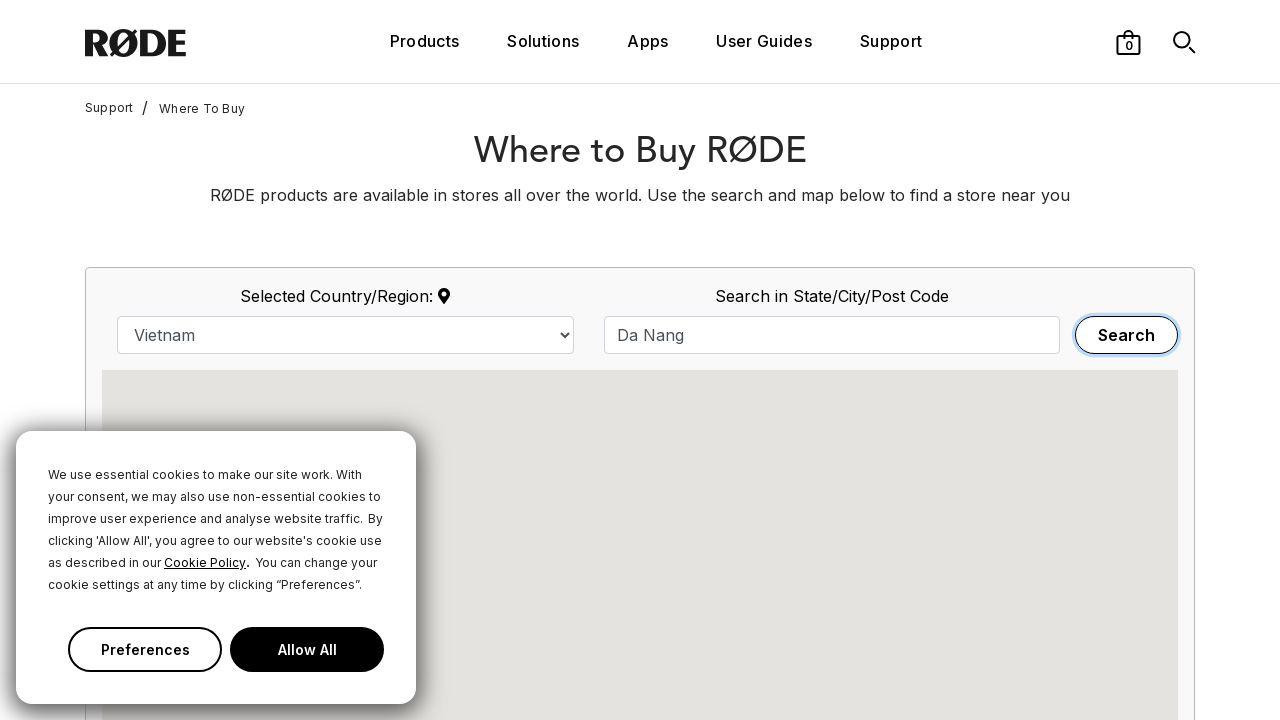

Dealer results loaded and 'Dealers' heading appeared
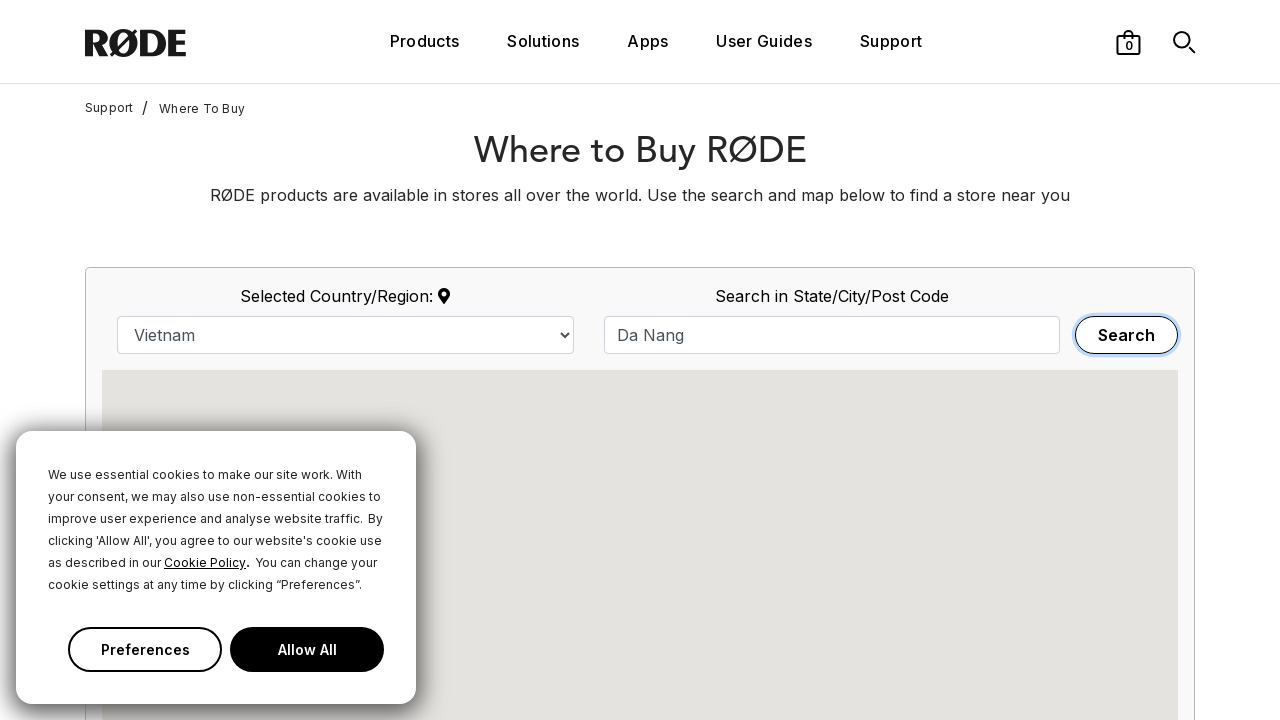

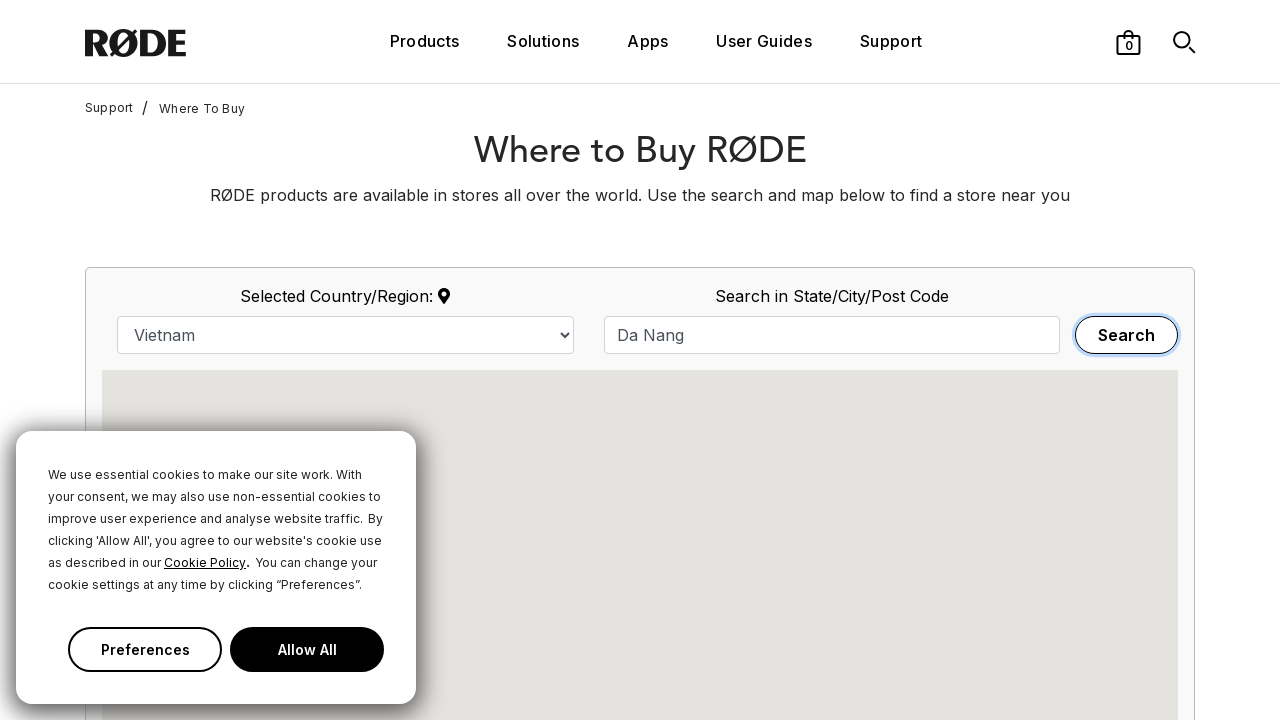